Navigates to Cydeo practice site, finds all links on the page, and clicks on the 4th link in the list

Starting URL: https://practice.cydeo.com/

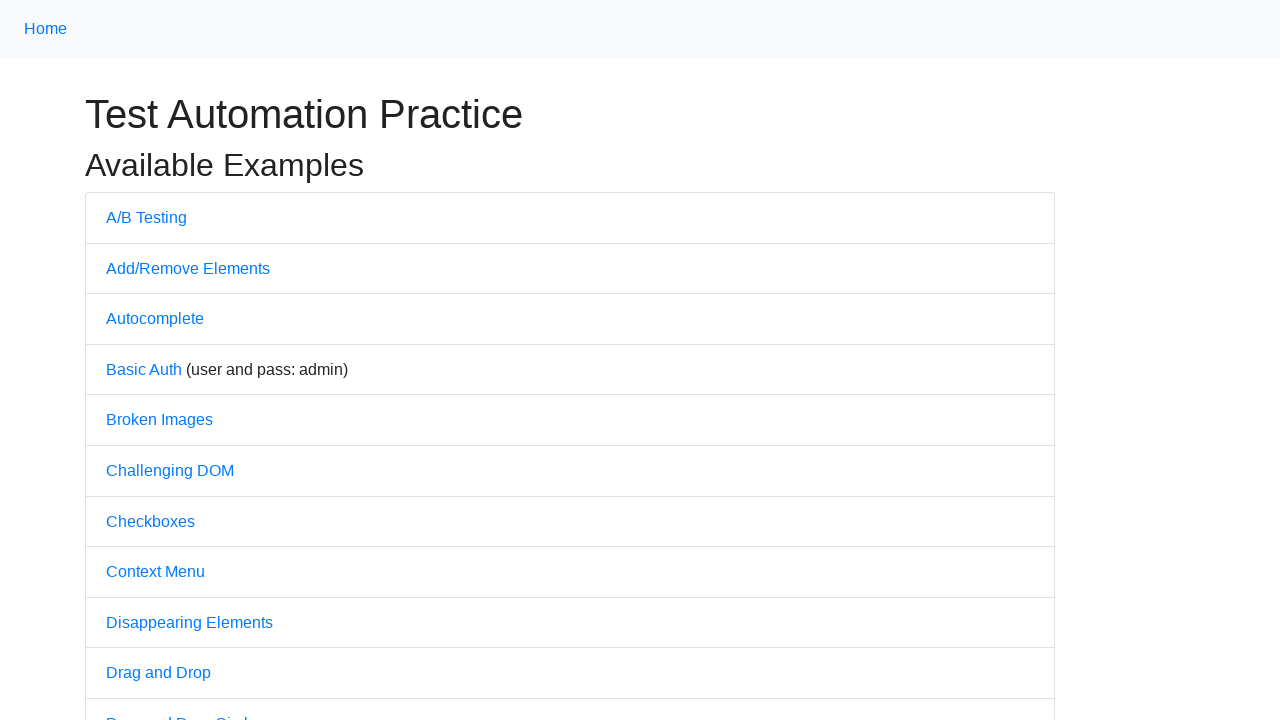

Navigated to Cydeo practice site
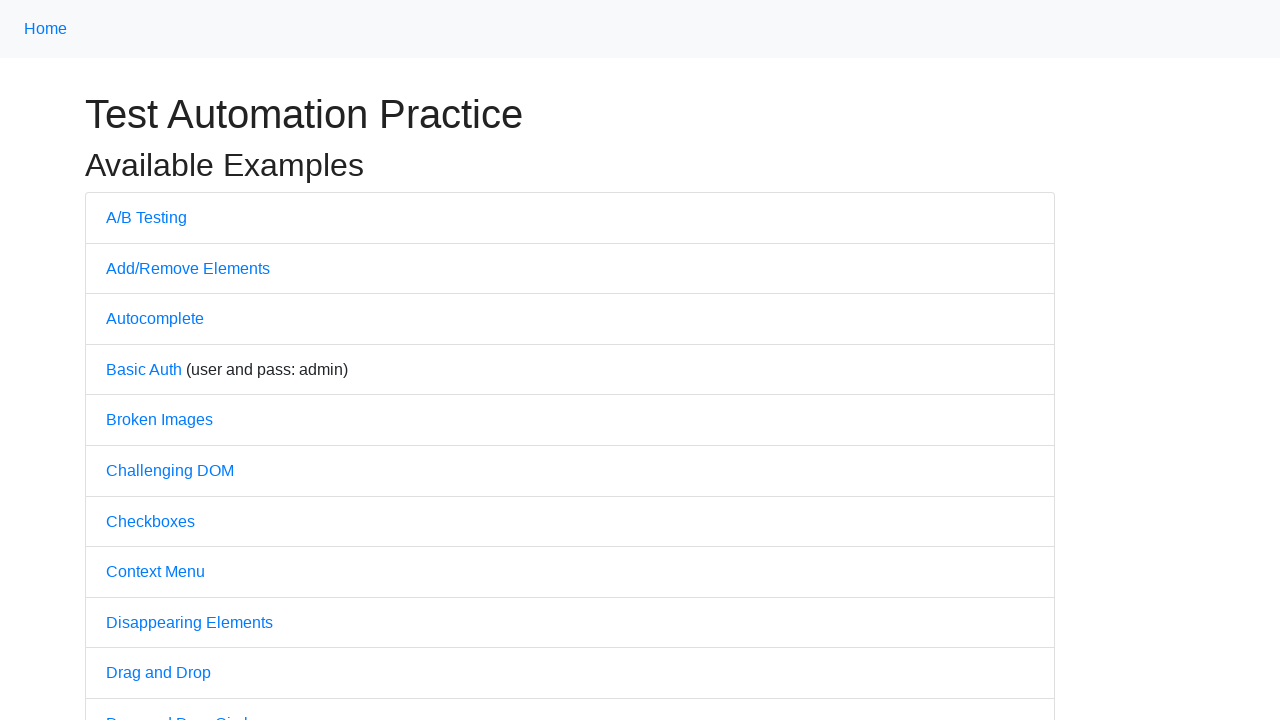

Waited for links to load on the page
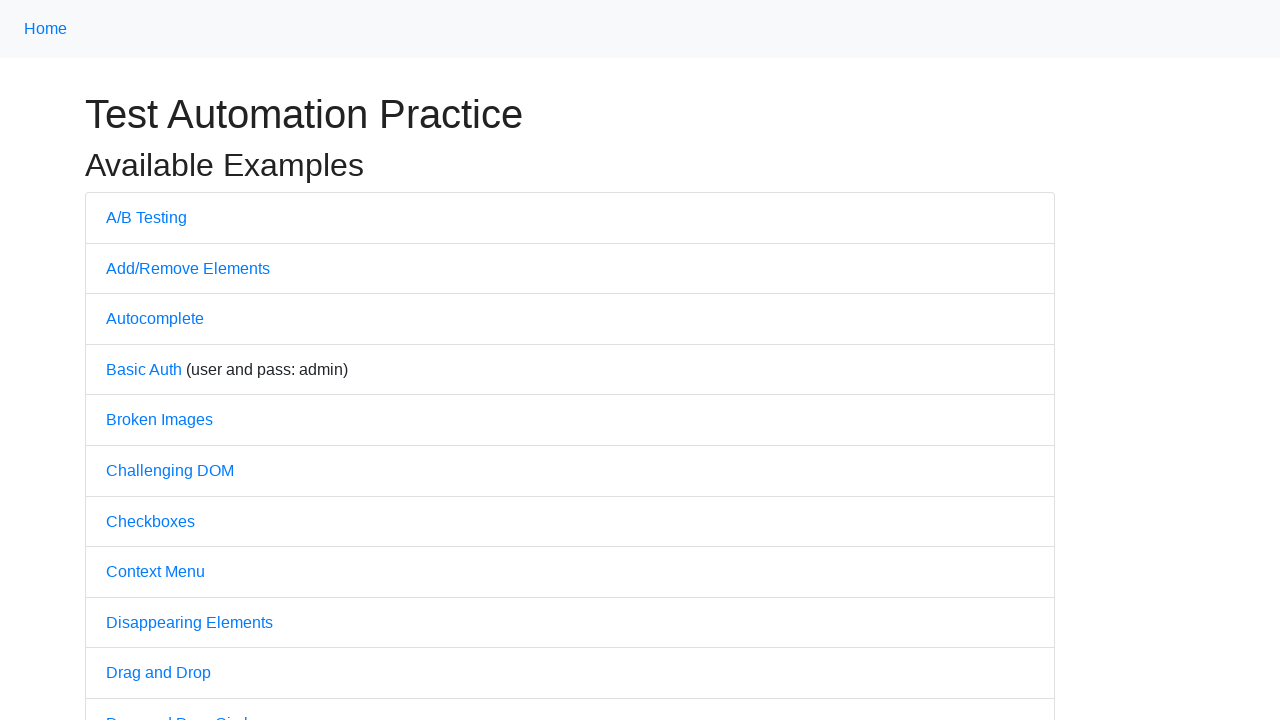

Found all links on the page - total 52 links
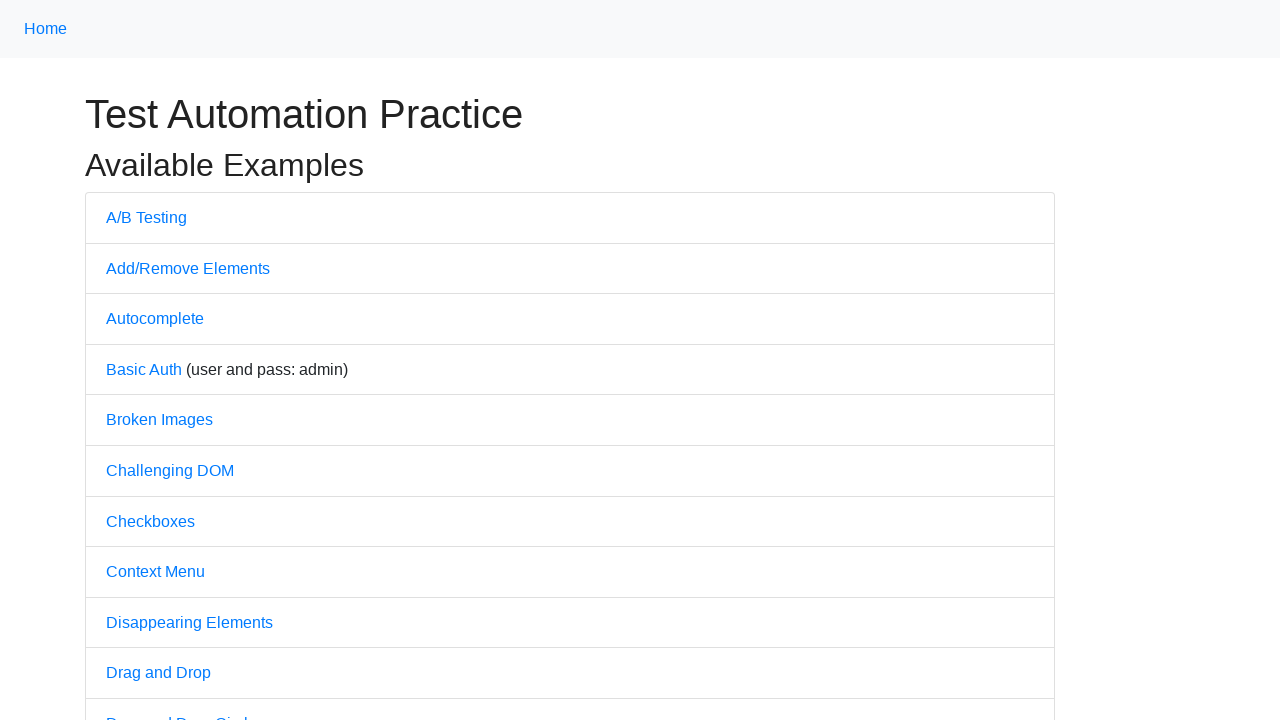

Clicked on the 4th link in the list at (155, 319) on a >> nth=3
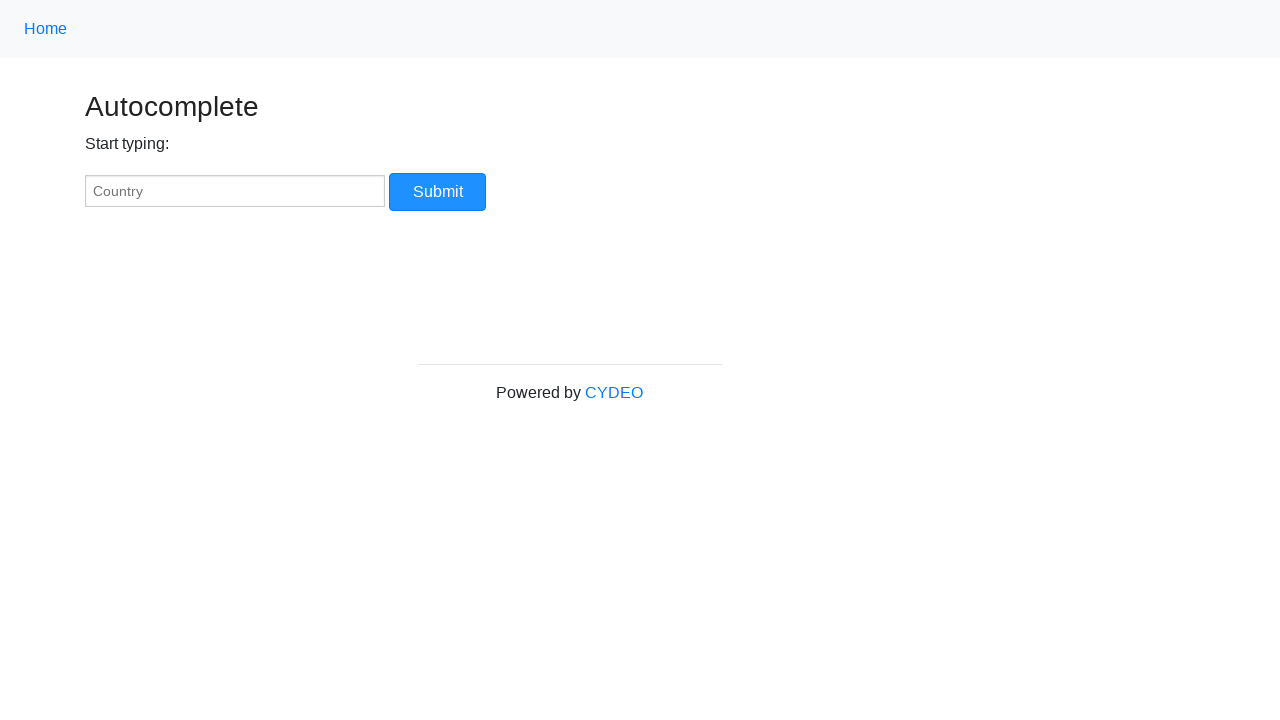

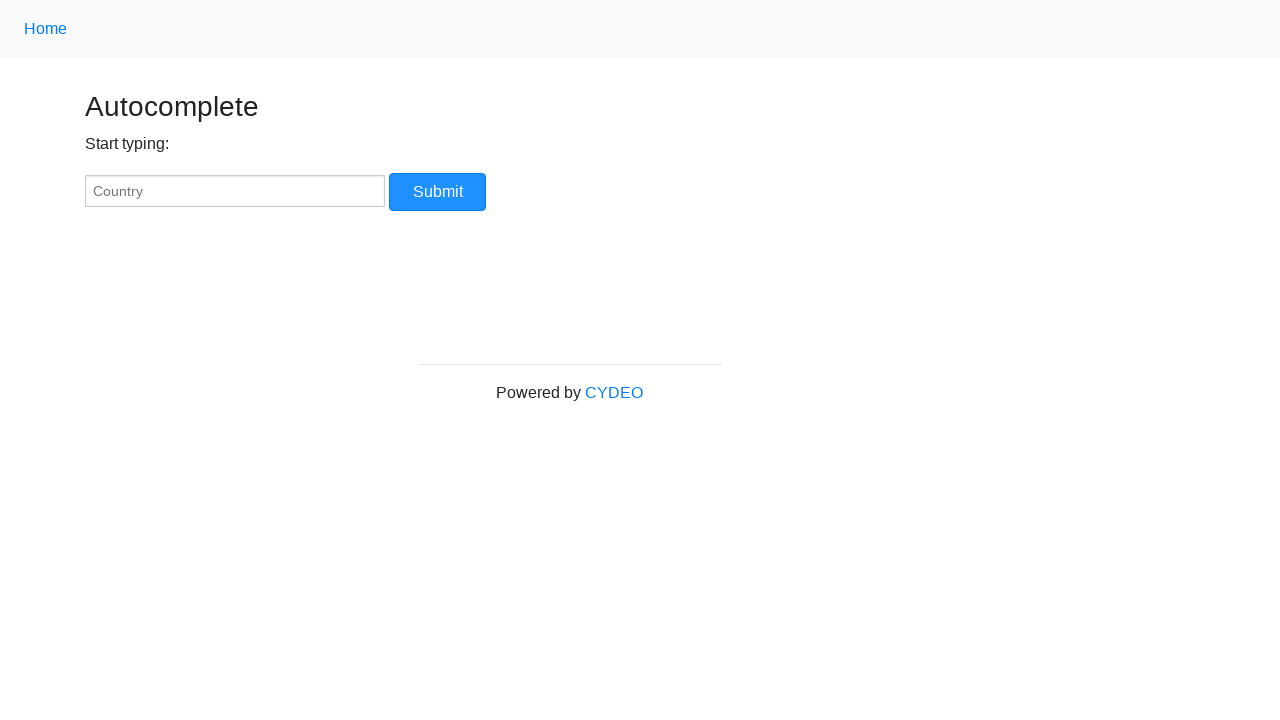